Launches the Ducati India homepage and verifies it loads successfully

Starting URL: https://www.ducati.com/in/en/home

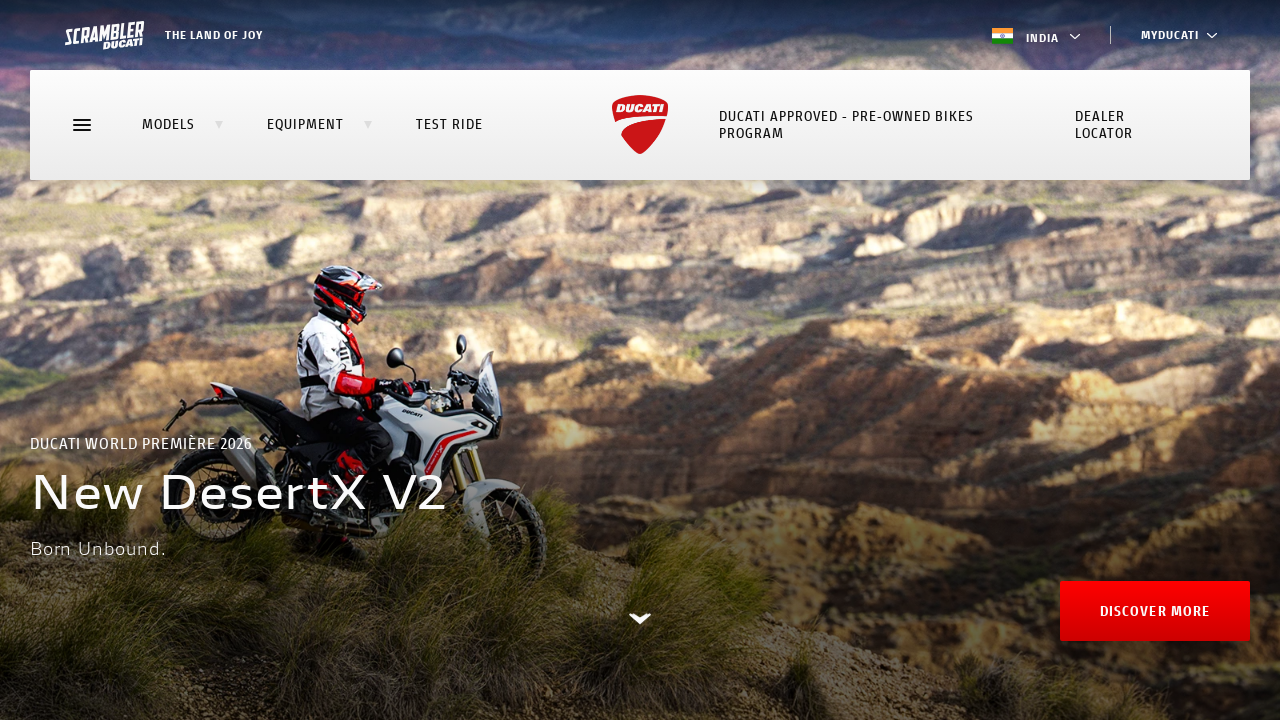

Navigated to Ducati India homepage
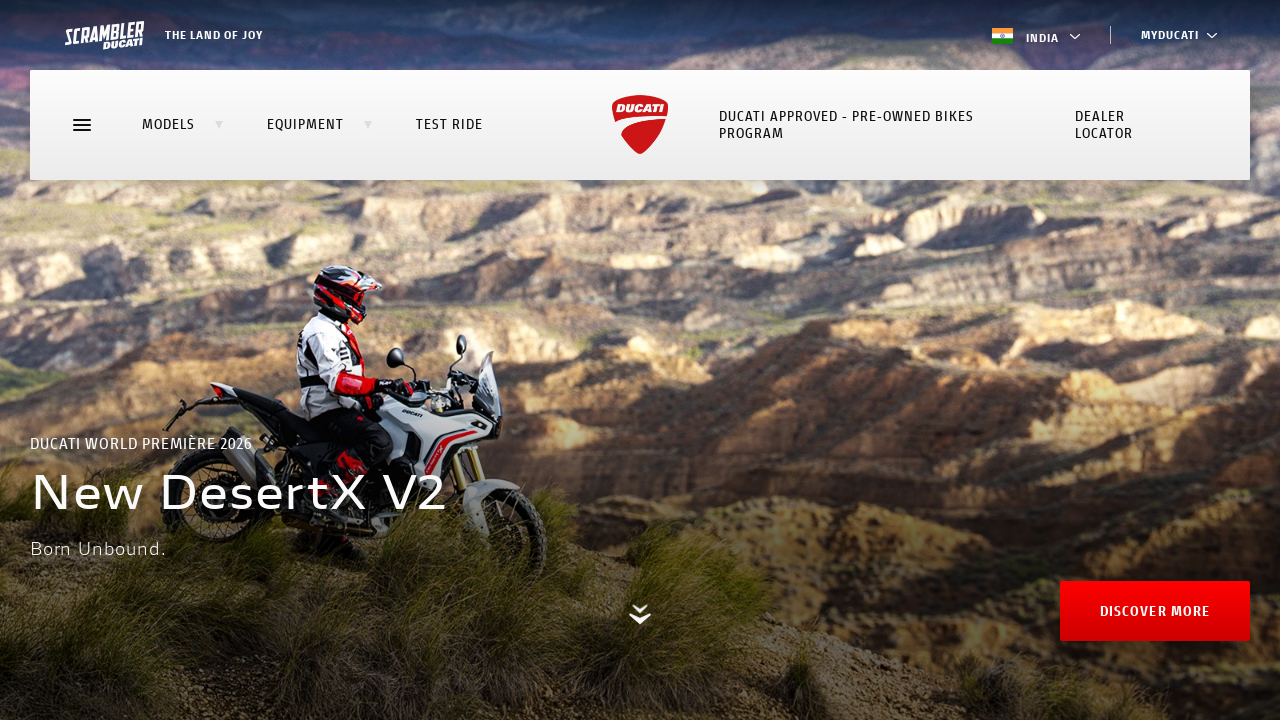

Page DOM content loaded successfully
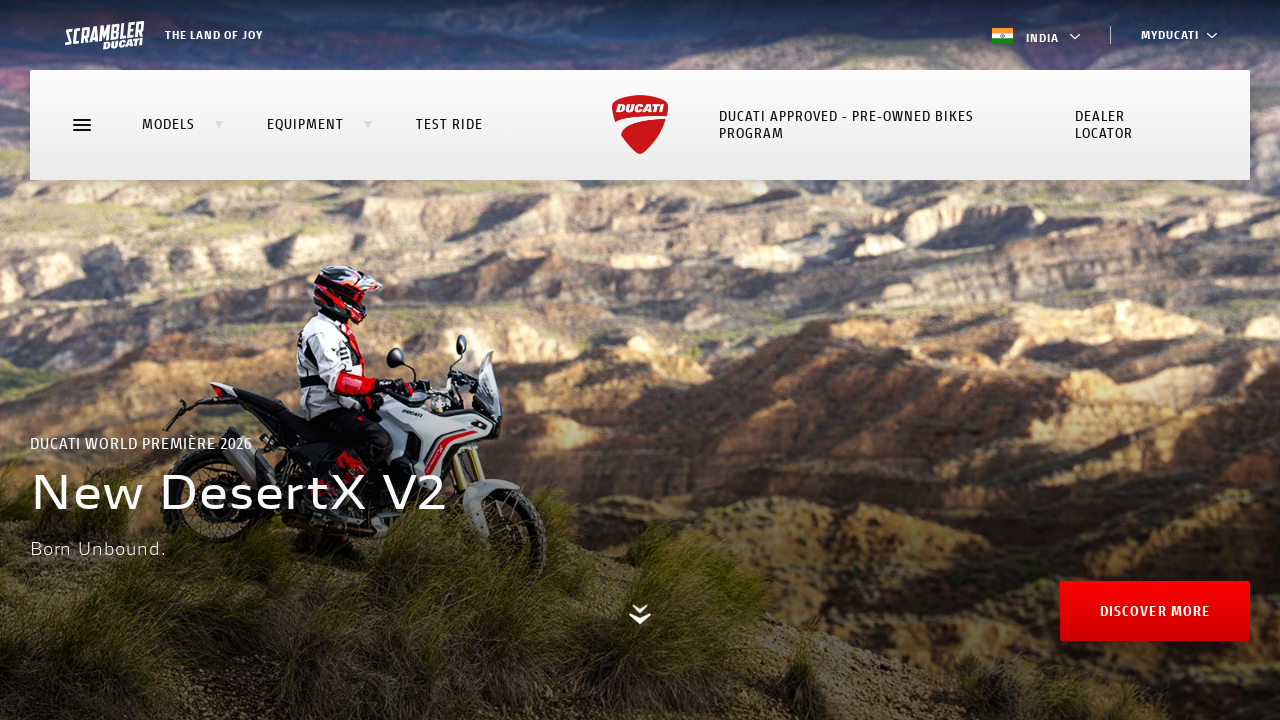

Verified homepage URL is correct
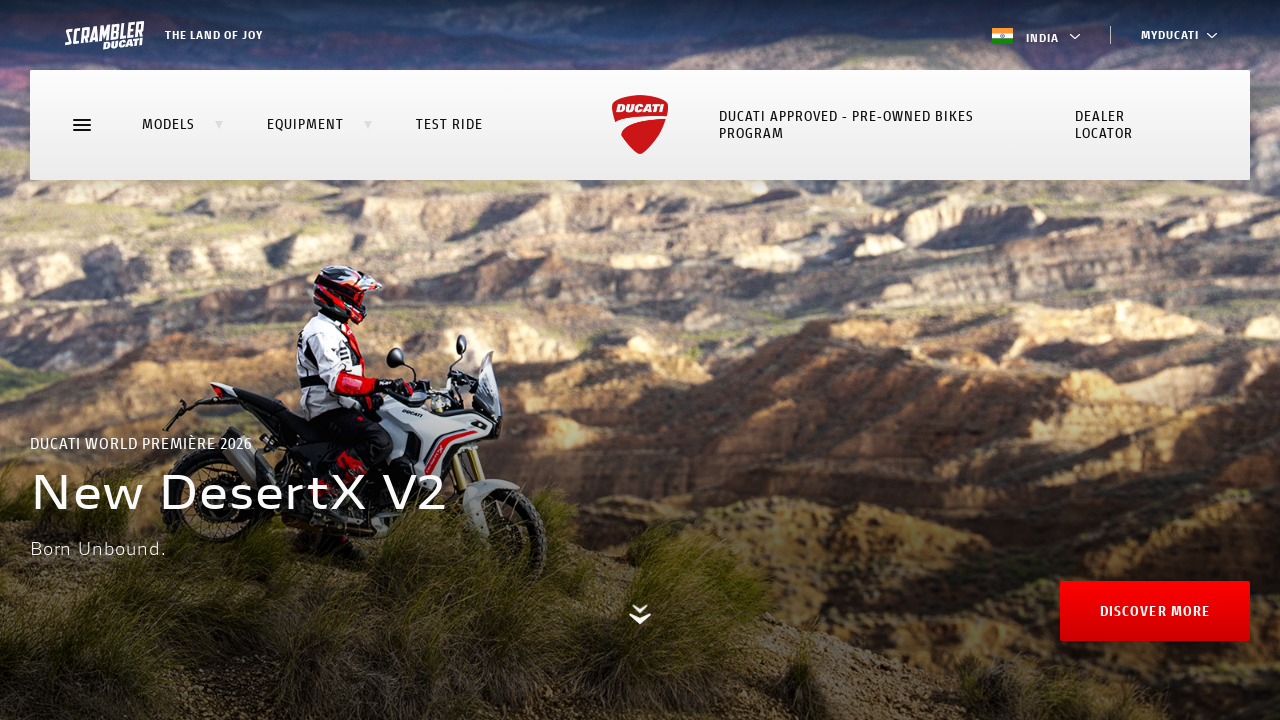

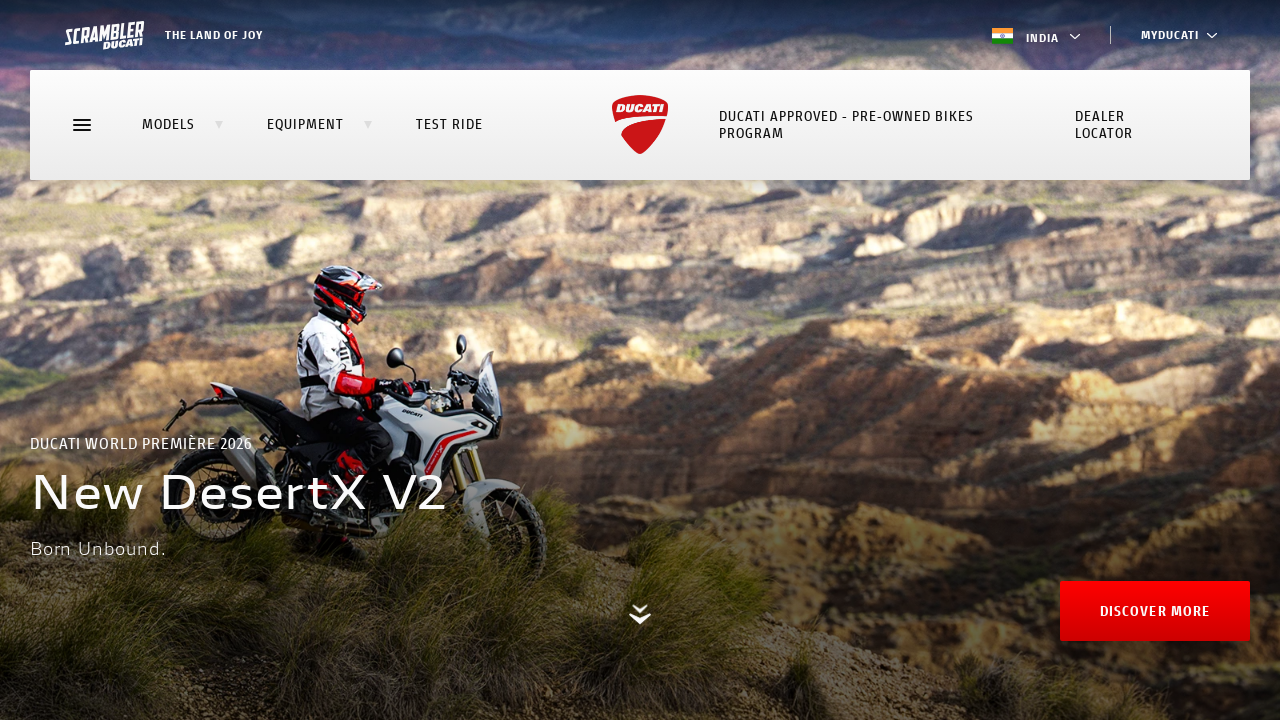